Tests navigation to the home page by clicking the CroCoder text logo in the navigation bar

Starting URL: https://www.crocoder.dev

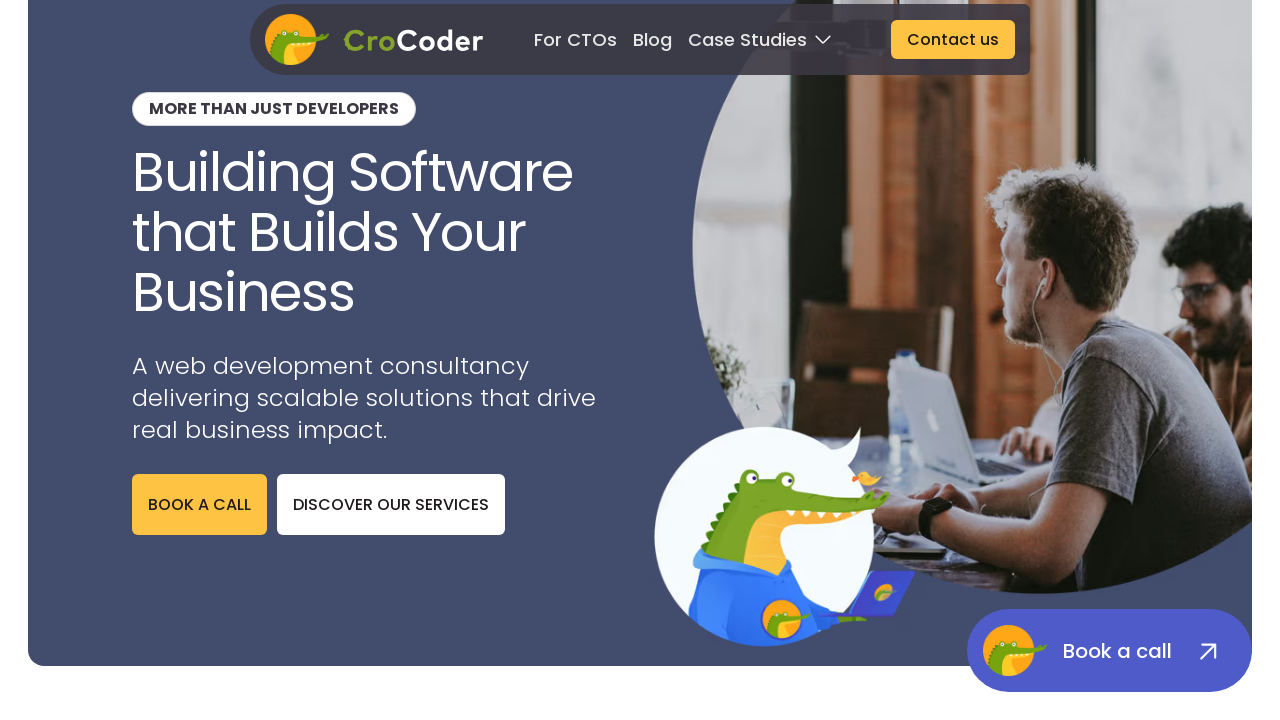

Navigation bar loaded
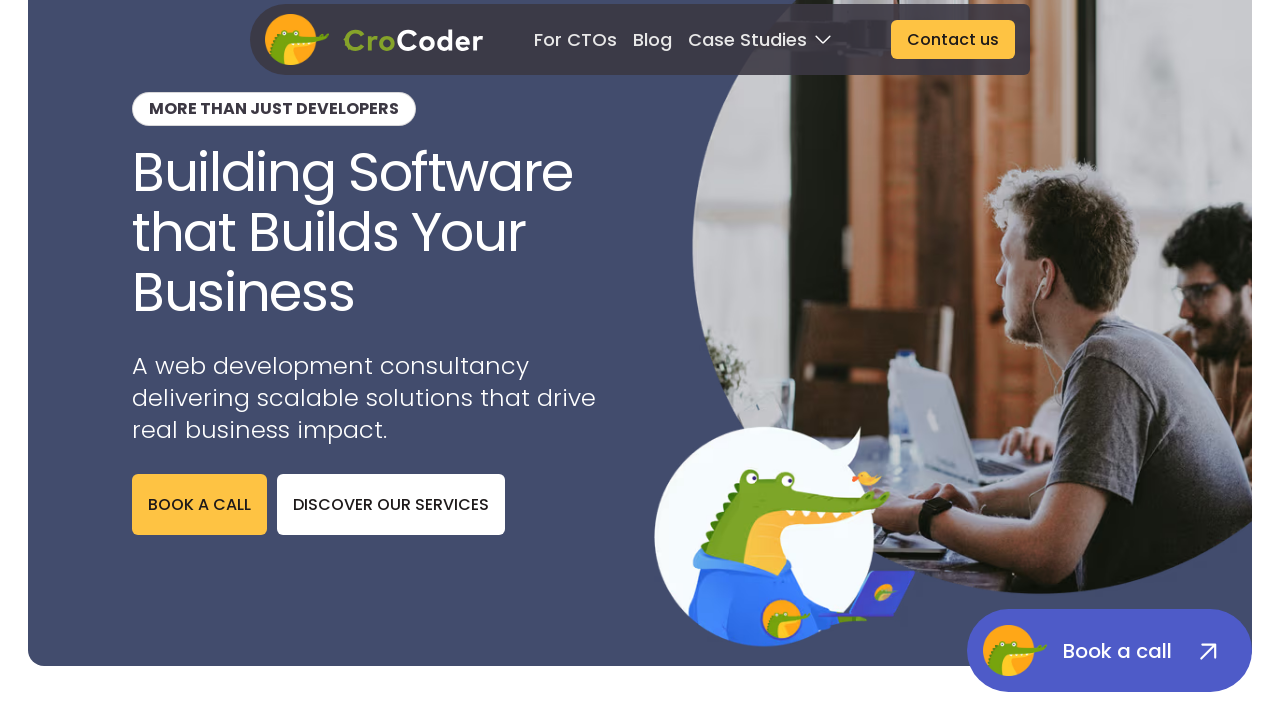

Clicked CroCoder text logo in navigation bar at (406, 40) on role=navigation >> role=img[name='Crocoder Text Logo']
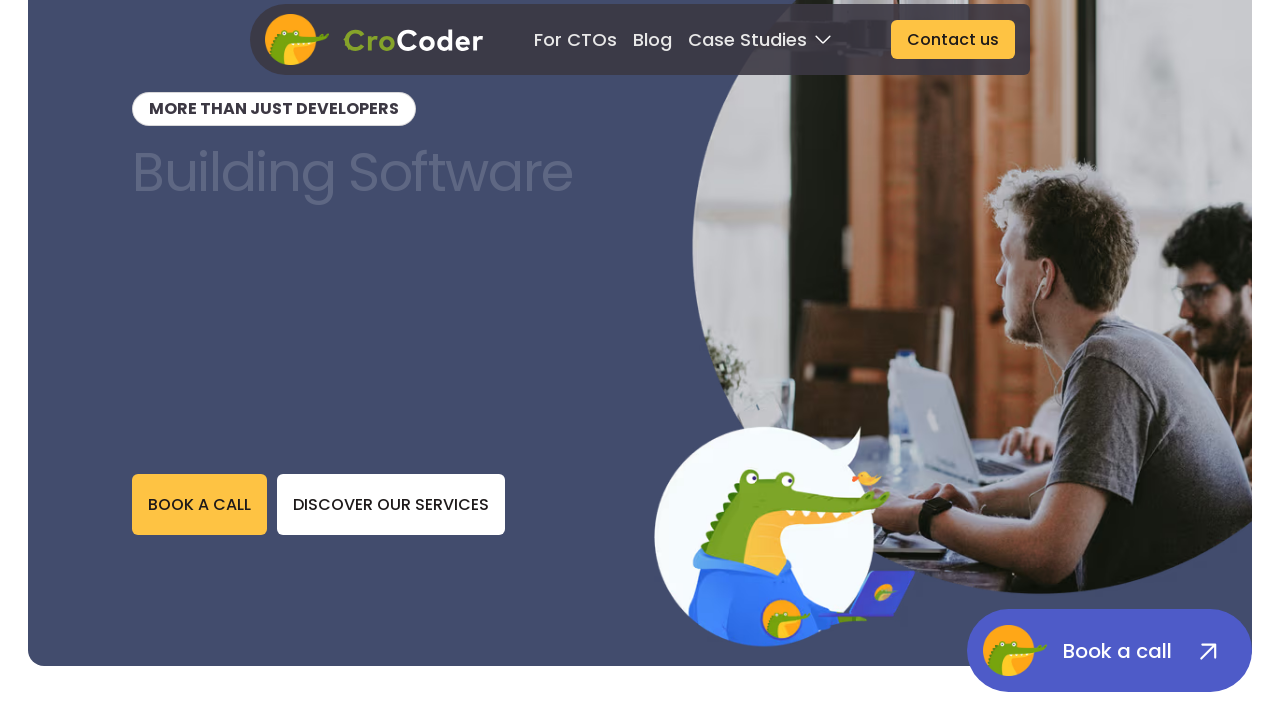

Navigated to home page URL
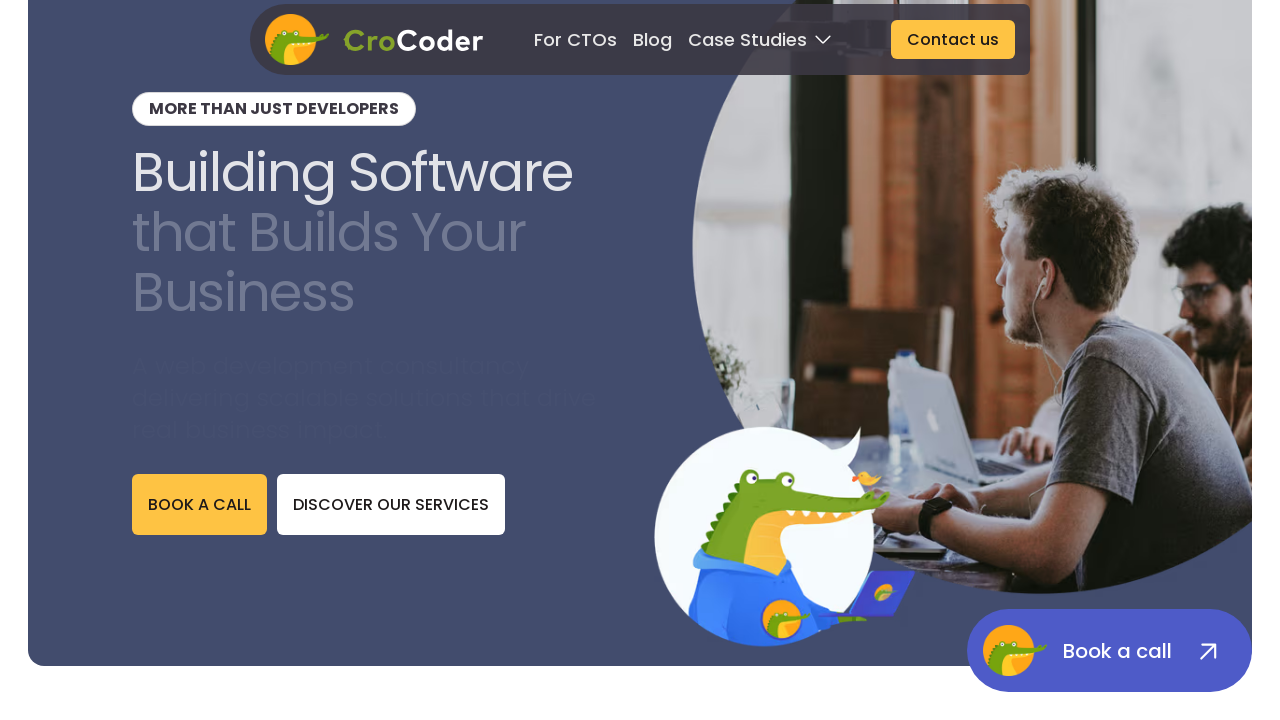

Home page content loaded with 'More than just developers' text
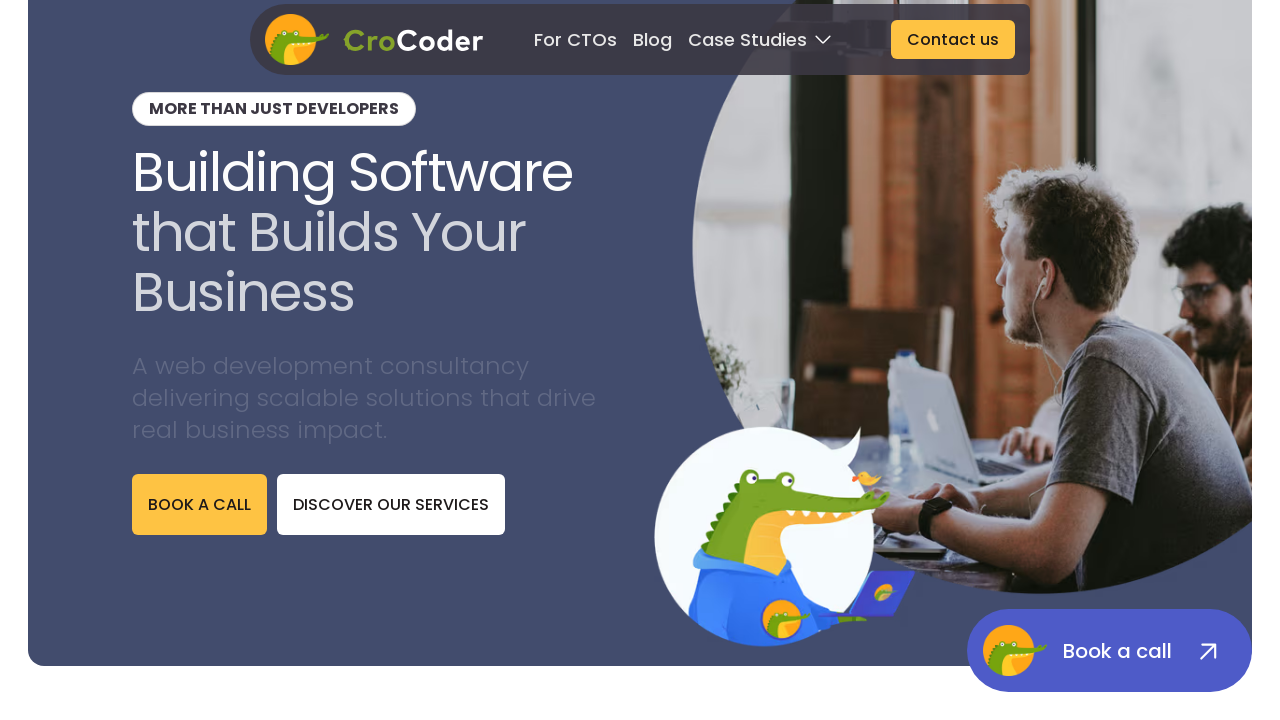

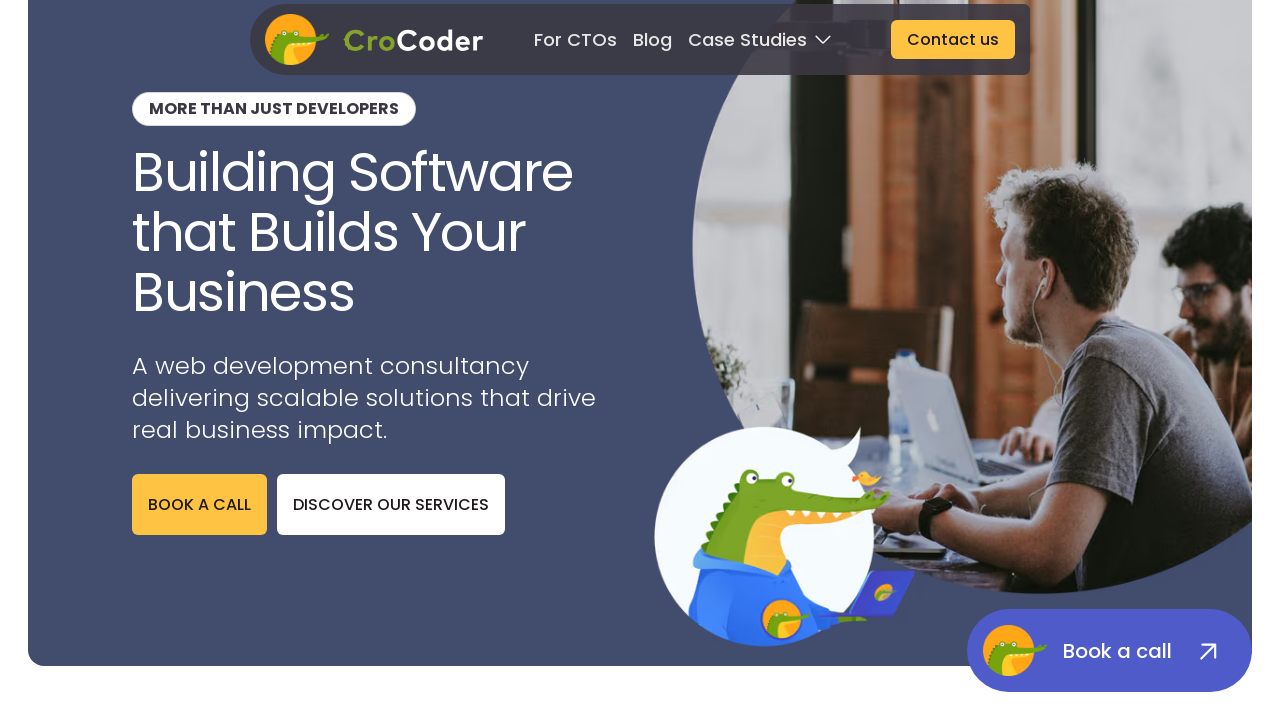